Tests editing a todo item by double-clicking and entering new text

Starting URL: https://demo.playwright.dev/todomvc

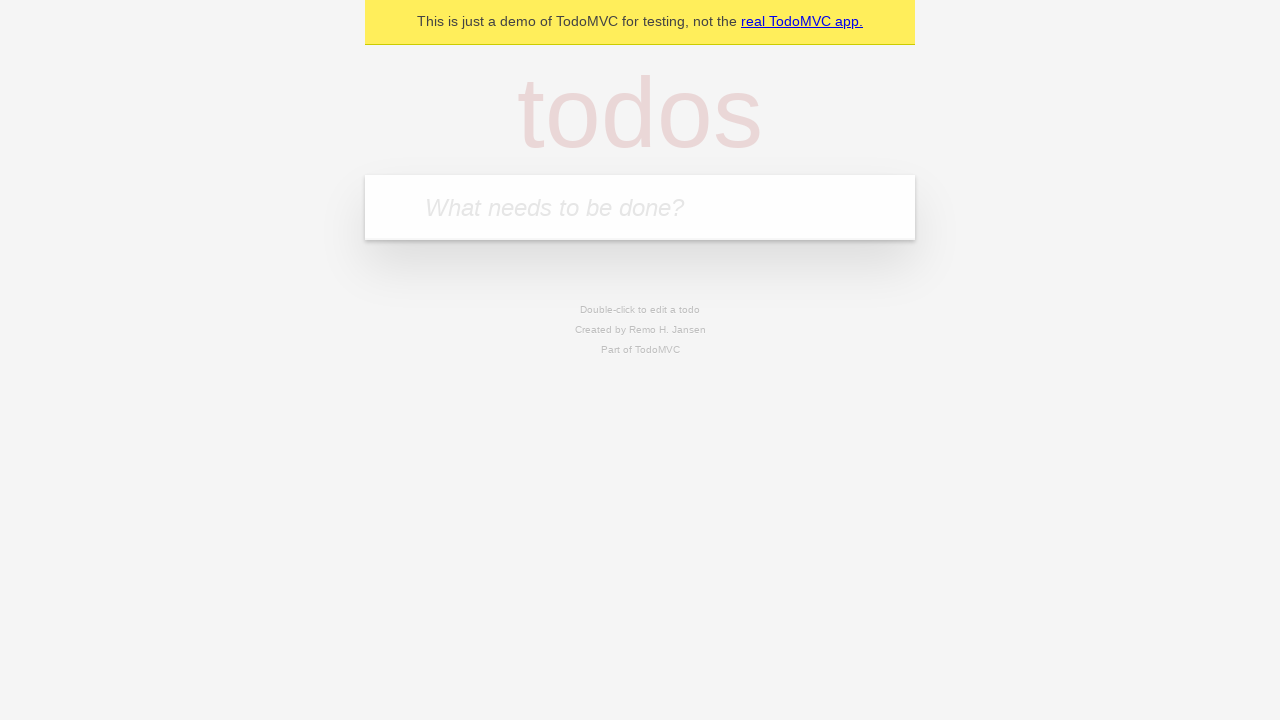

Filled todo input with 'buy some cheese' on internal:attr=[placeholder="What needs to be done?"i]
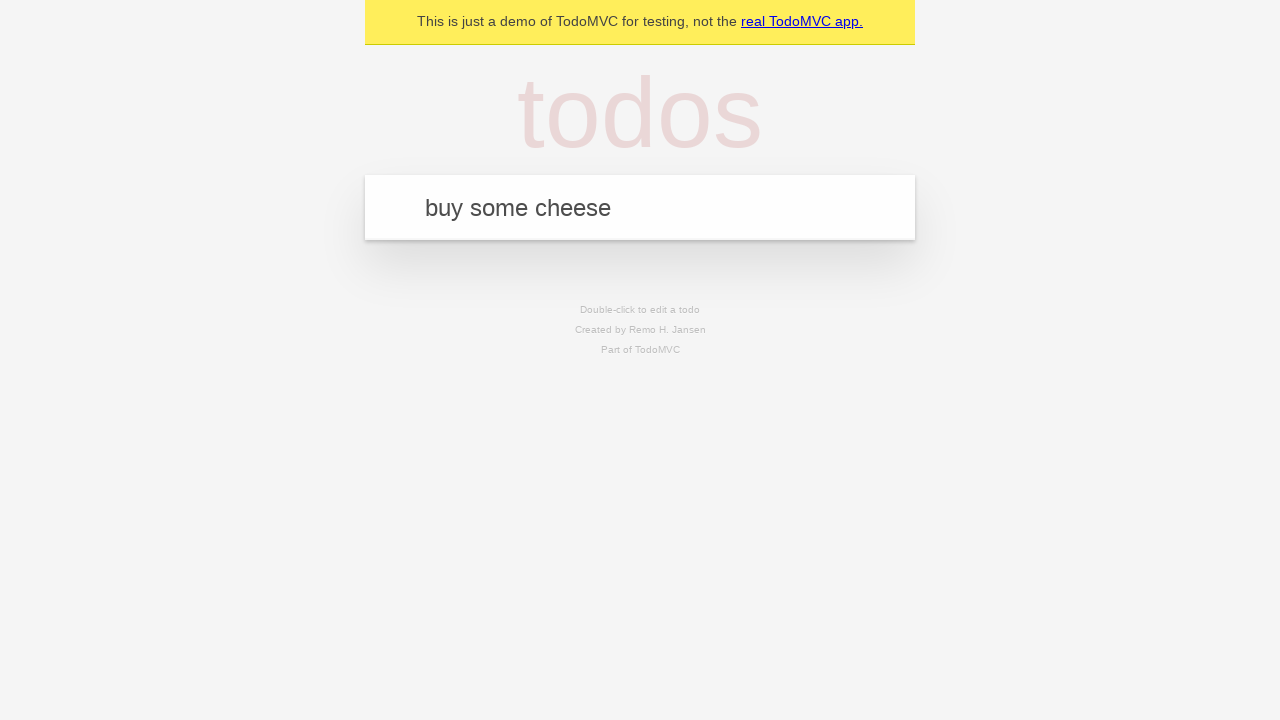

Pressed Enter to add first todo on internal:attr=[placeholder="What needs to be done?"i]
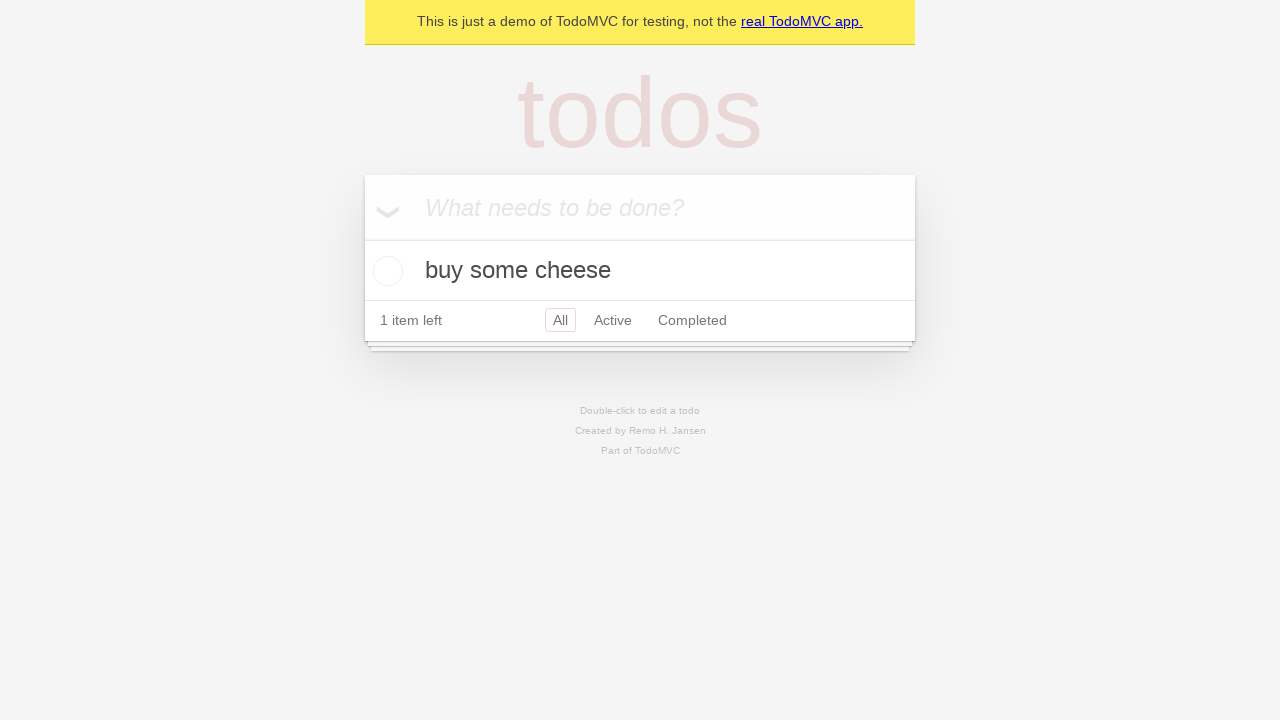

Filled todo input with 'feed the cat' on internal:attr=[placeholder="What needs to be done?"i]
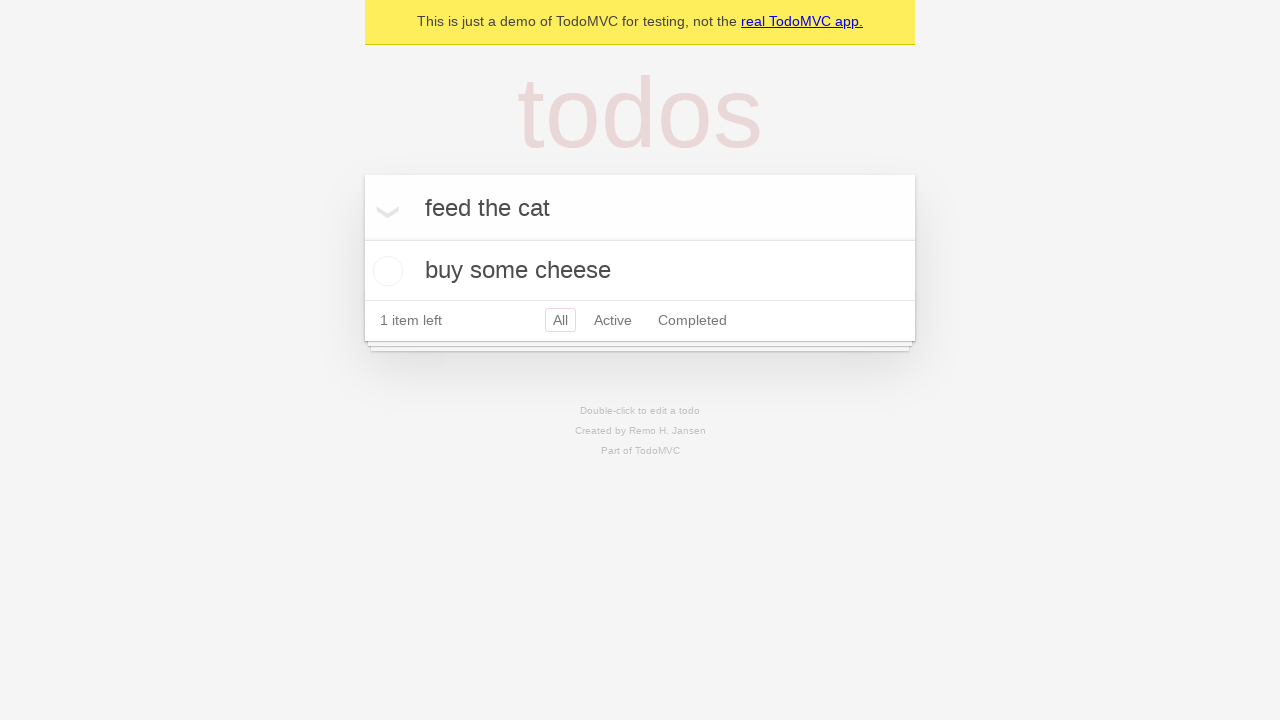

Pressed Enter to add second todo on internal:attr=[placeholder="What needs to be done?"i]
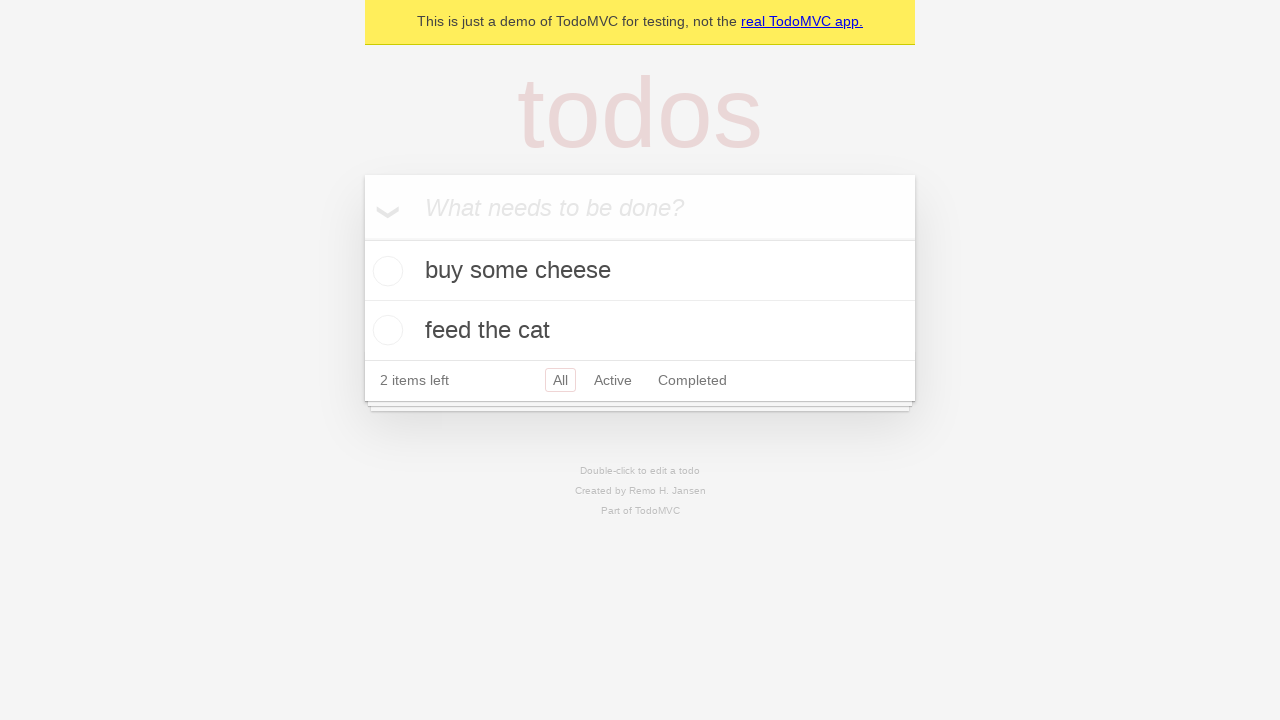

Filled todo input with 'book a doctors appointment' on internal:attr=[placeholder="What needs to be done?"i]
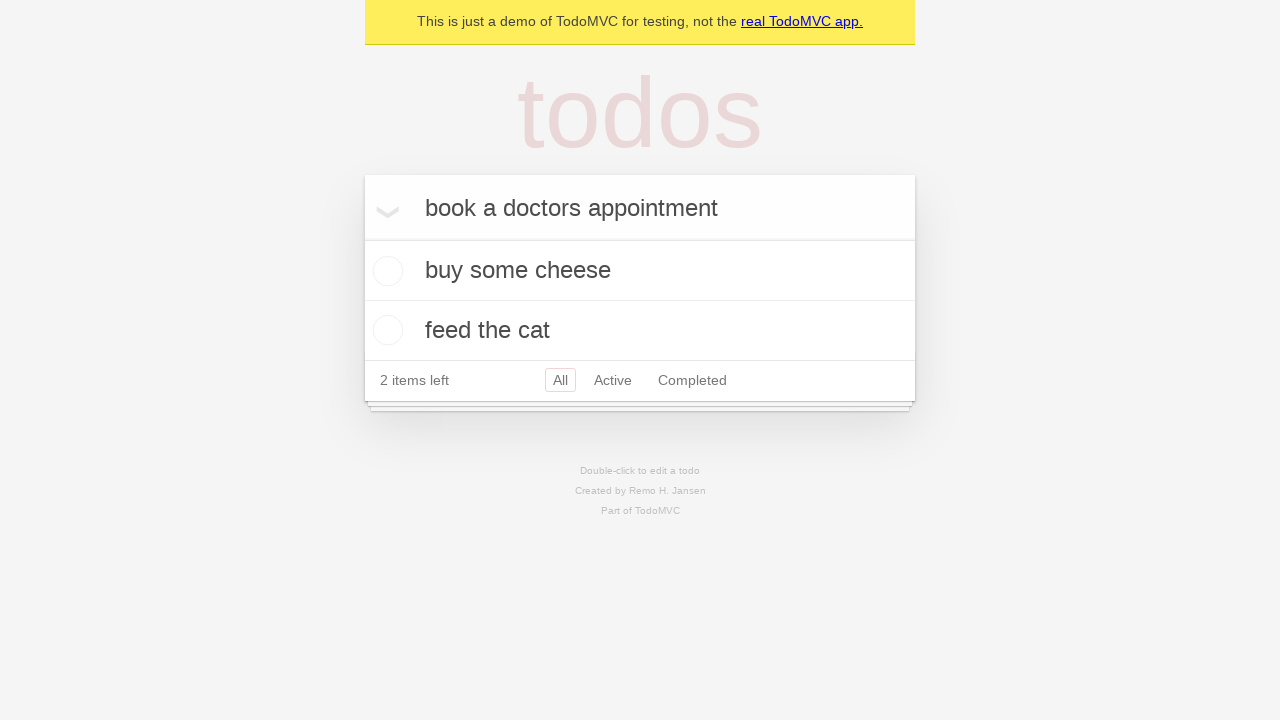

Pressed Enter to add third todo on internal:attr=[placeholder="What needs to be done?"i]
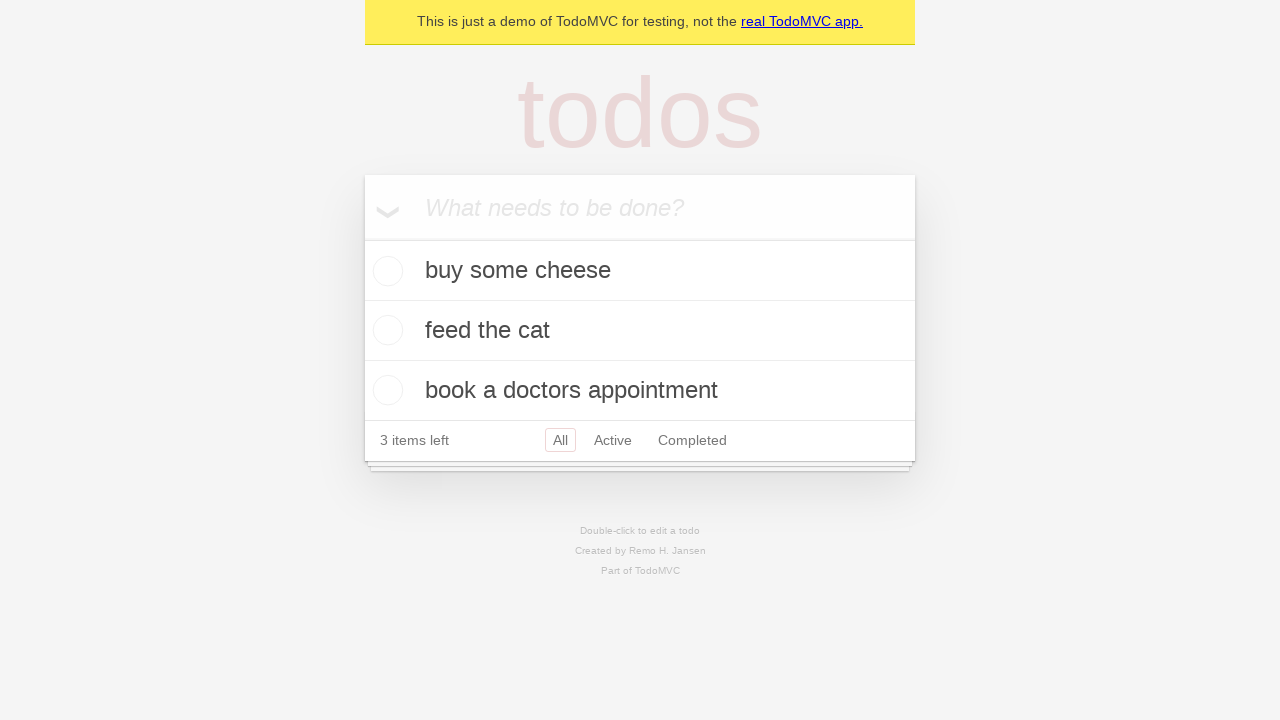

Double-clicked second todo item to enter edit mode at (640, 331) on internal:testid=[data-testid="todo-item"s] >> nth=1
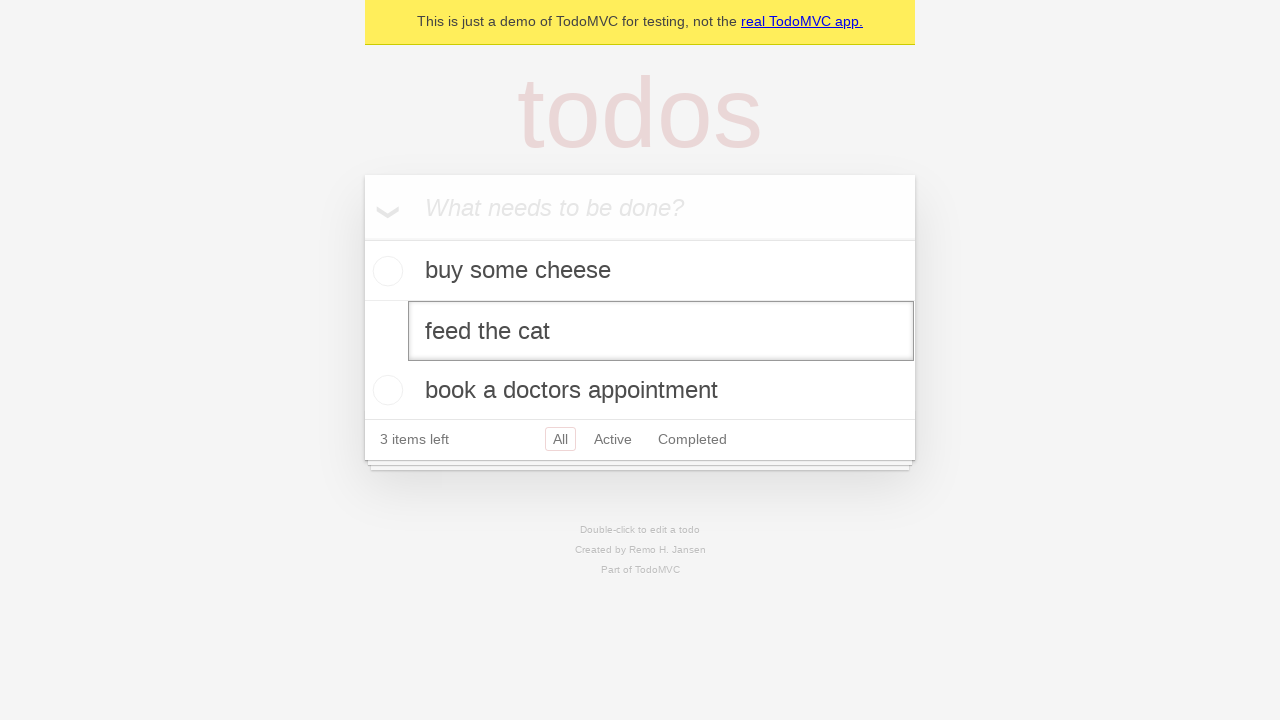

Filled edit field with 'buy some sausages' on internal:testid=[data-testid="todo-item"s] >> nth=1 >> internal:role=textbox[nam
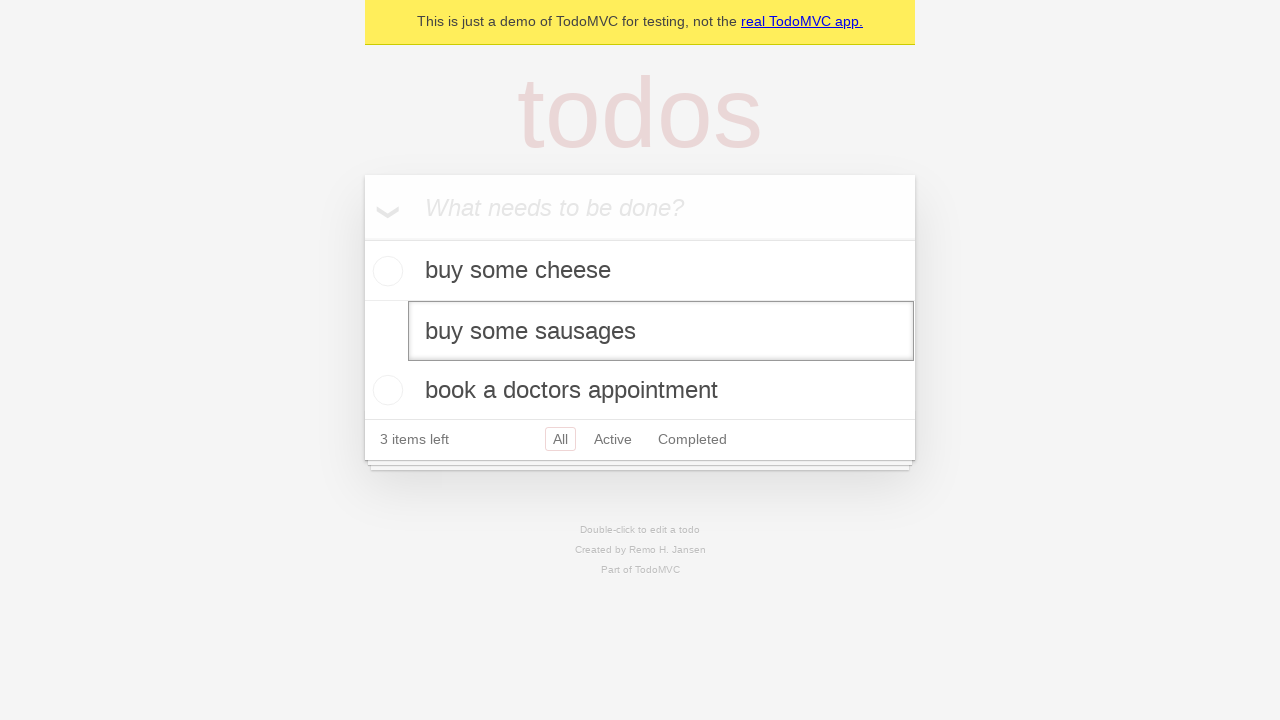

Pressed Enter to confirm todo edit on internal:testid=[data-testid="todo-item"s] >> nth=1 >> internal:role=textbox[nam
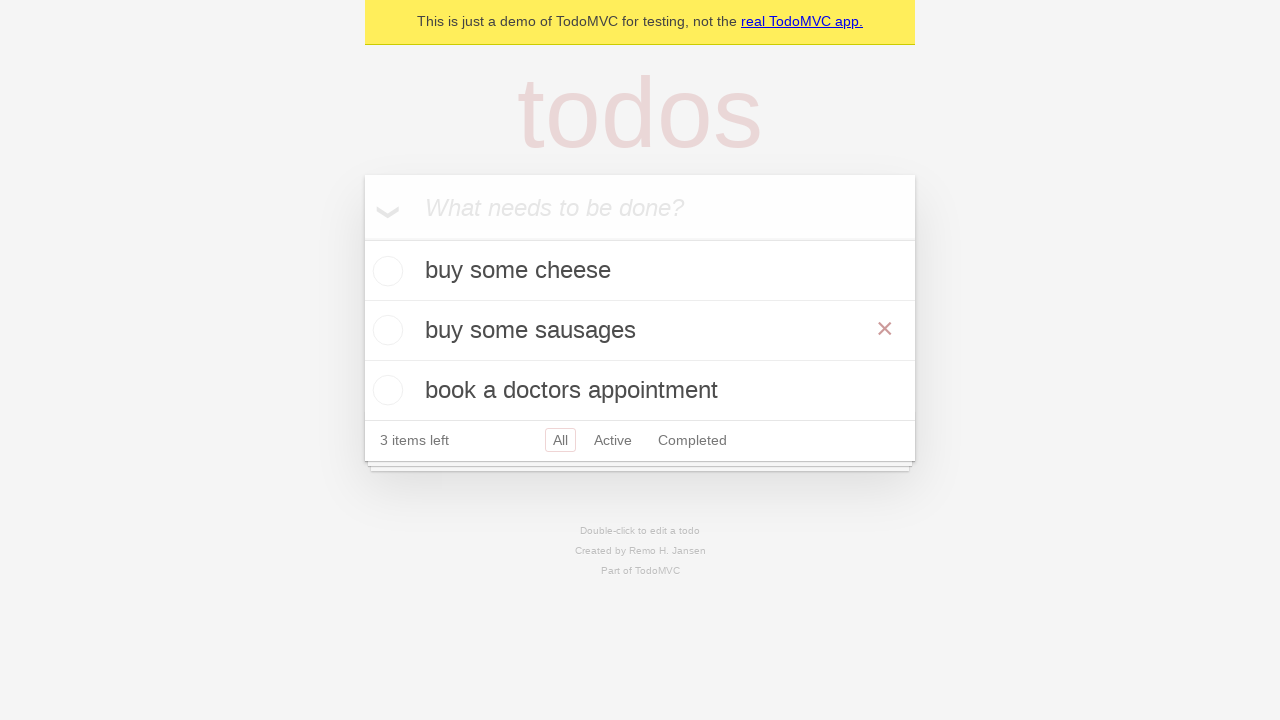

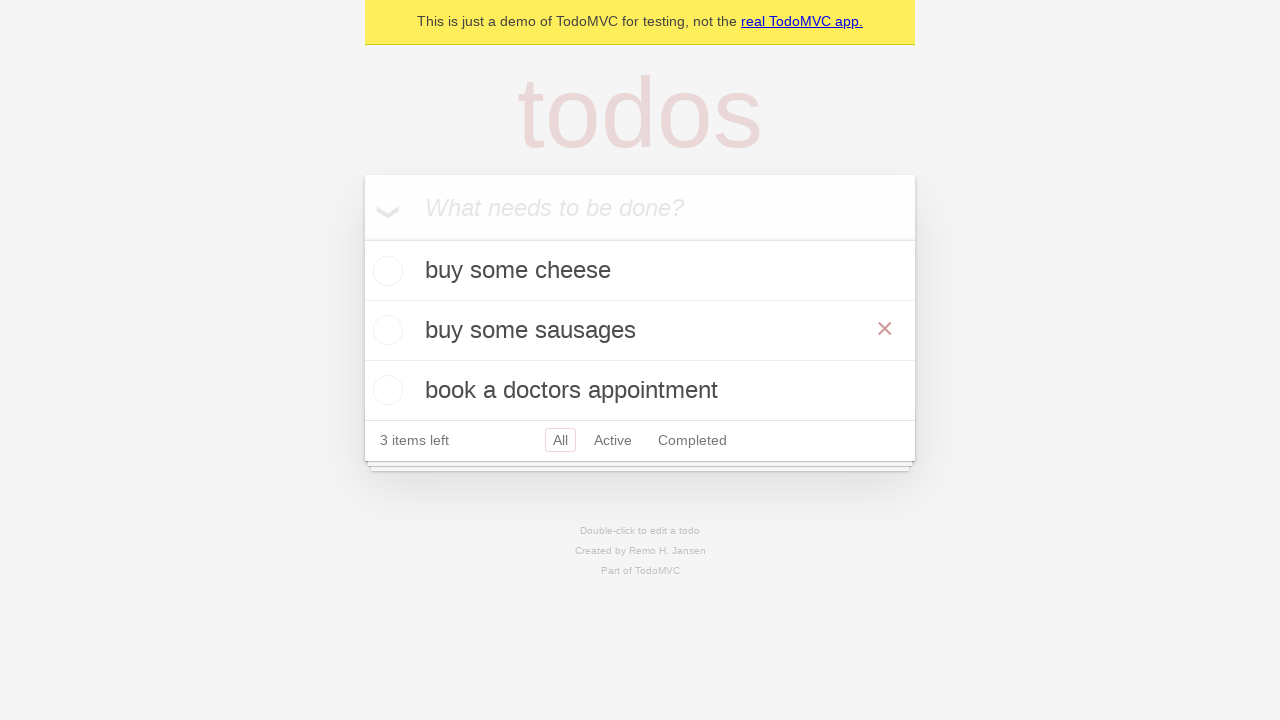